Tests sorting comments by time and navigating through multiple pages of reviews on a Ctrip tourist attraction page

Starting URL: https://you.ctrip.com/sight/nanjing9/19519.html

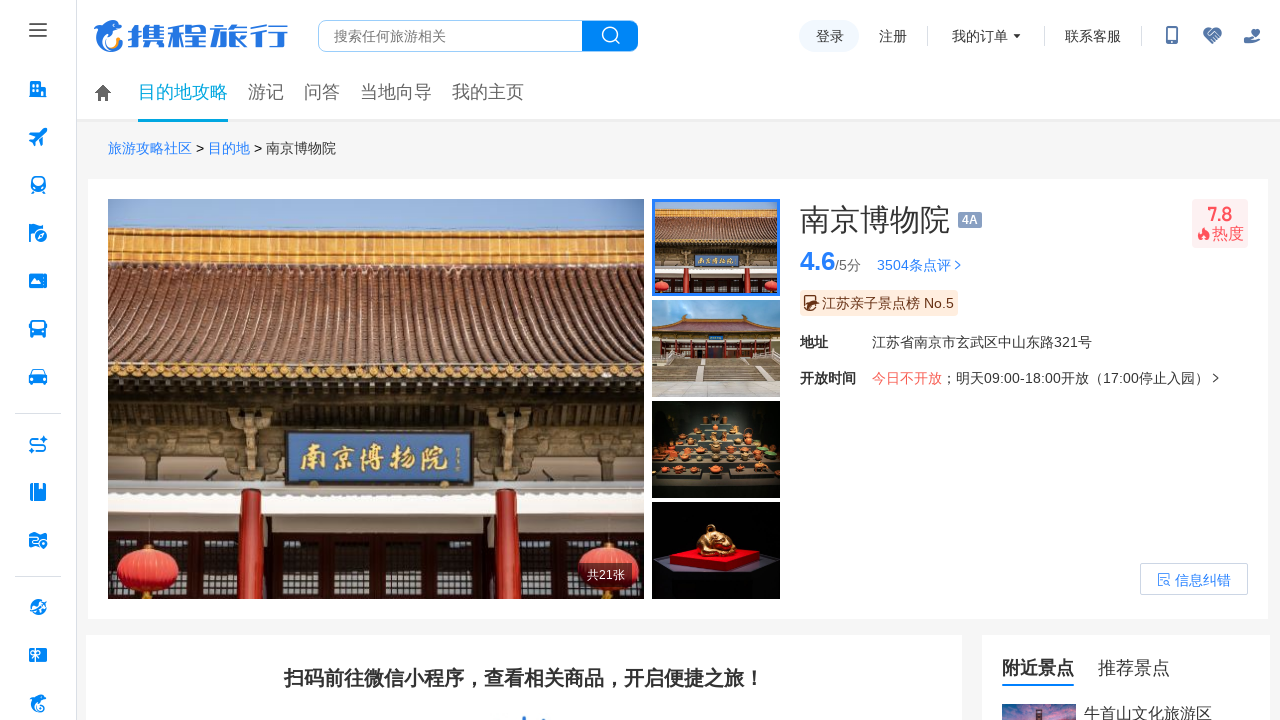

Waited for time sort button to appear
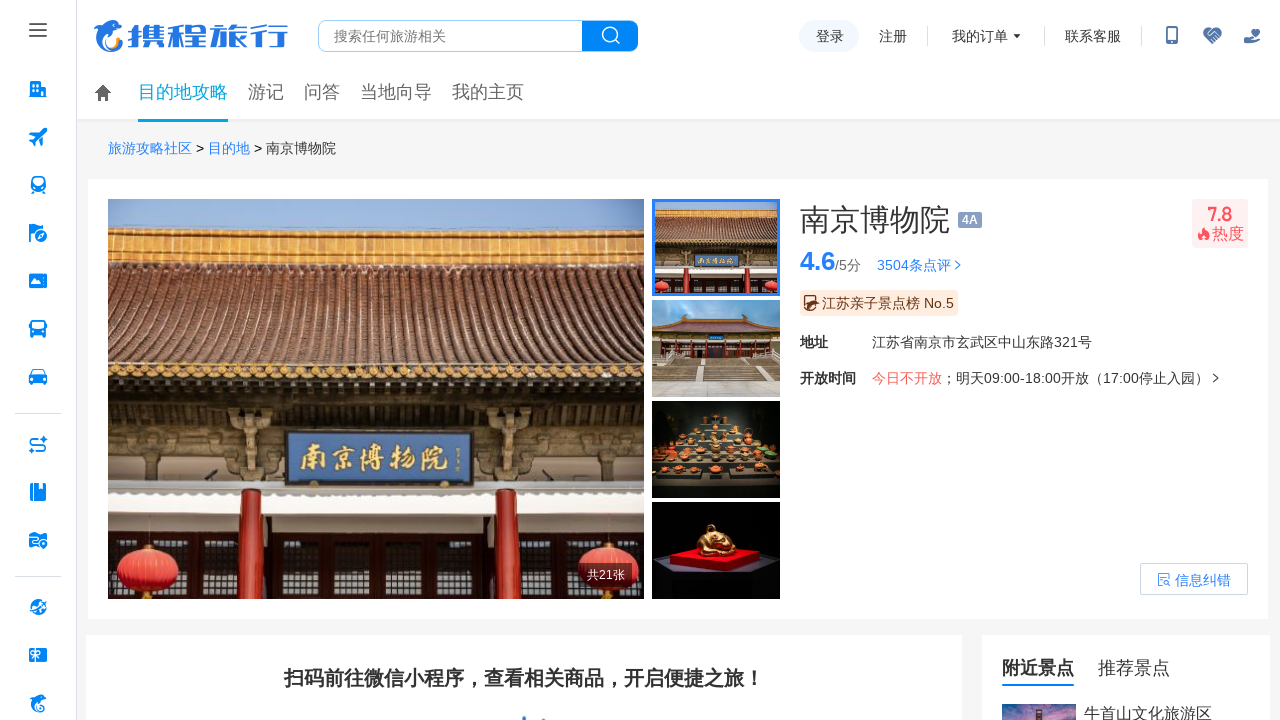

Clicked the time sort button at (838, 360) on span.sortTag
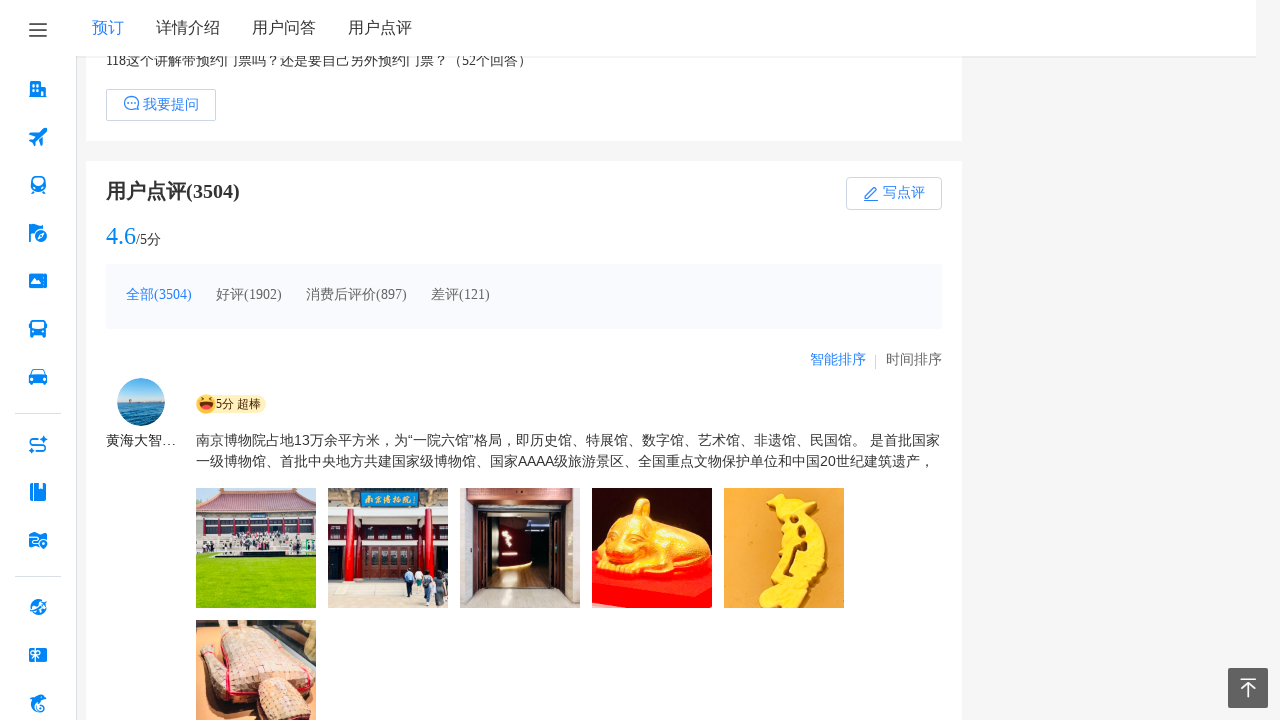

Sort button became active, comments sorted by time
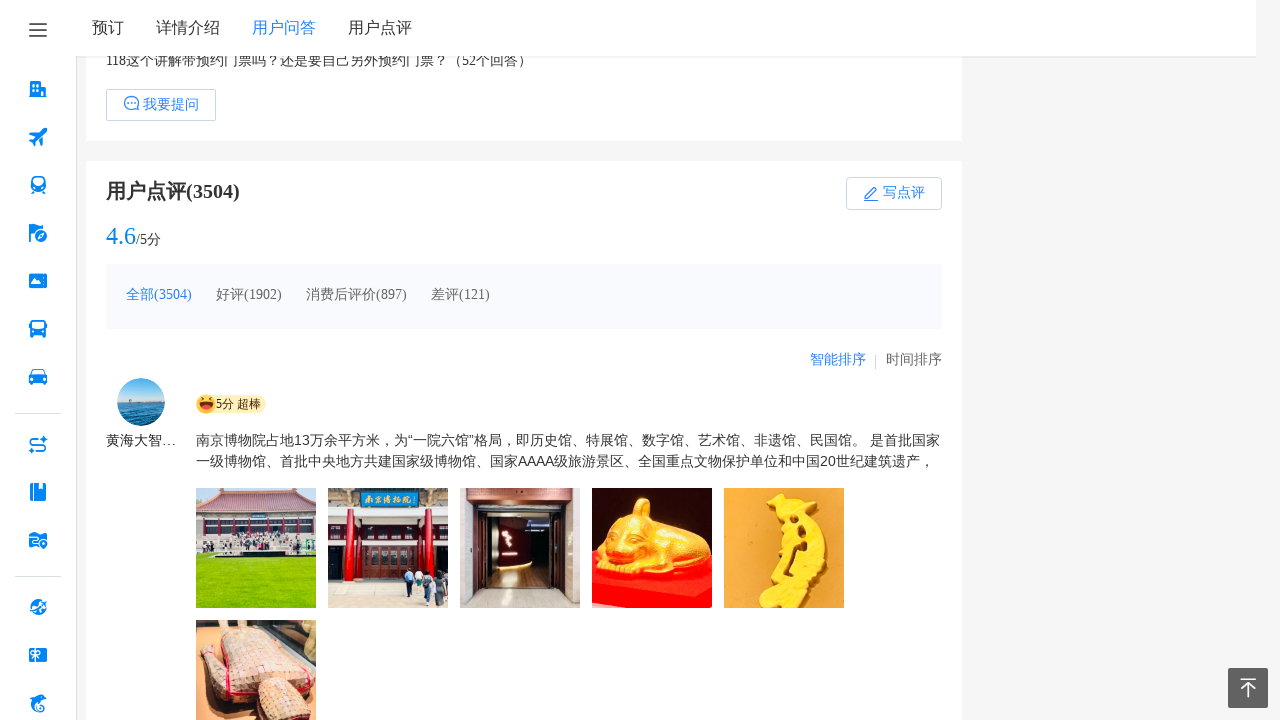

Comments loaded on the page
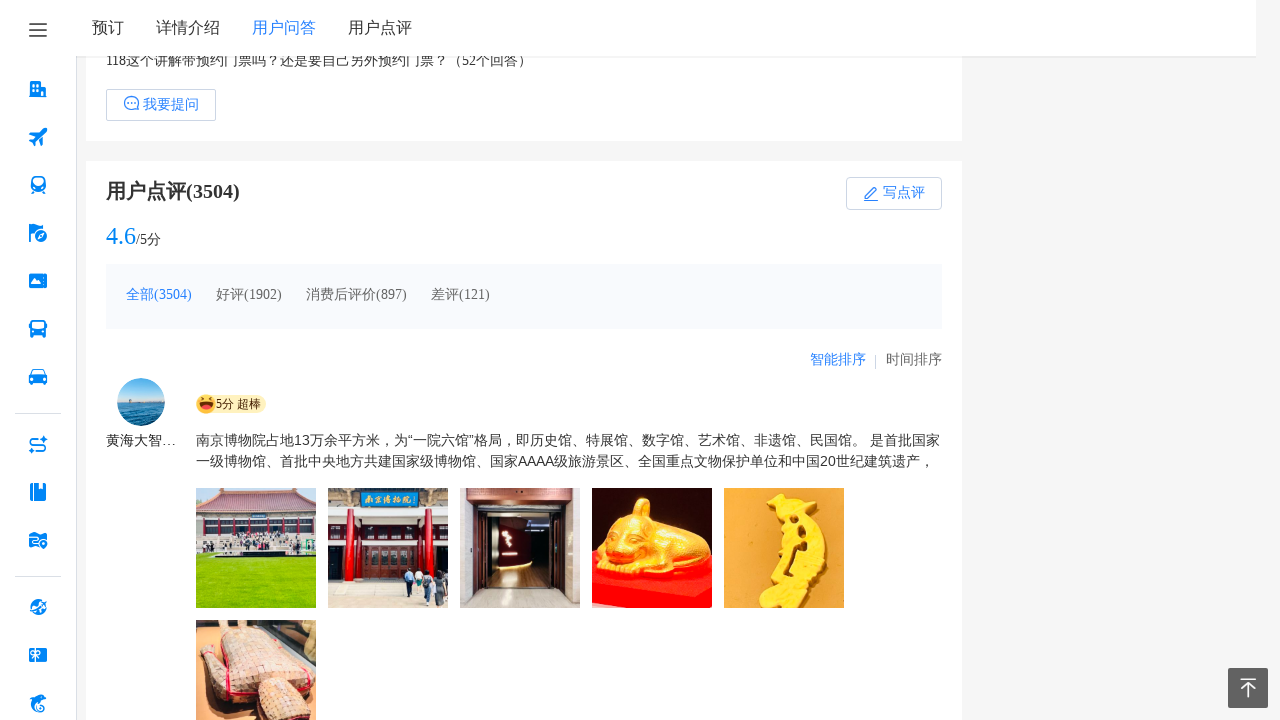

Waited for page content to load on iteration 1
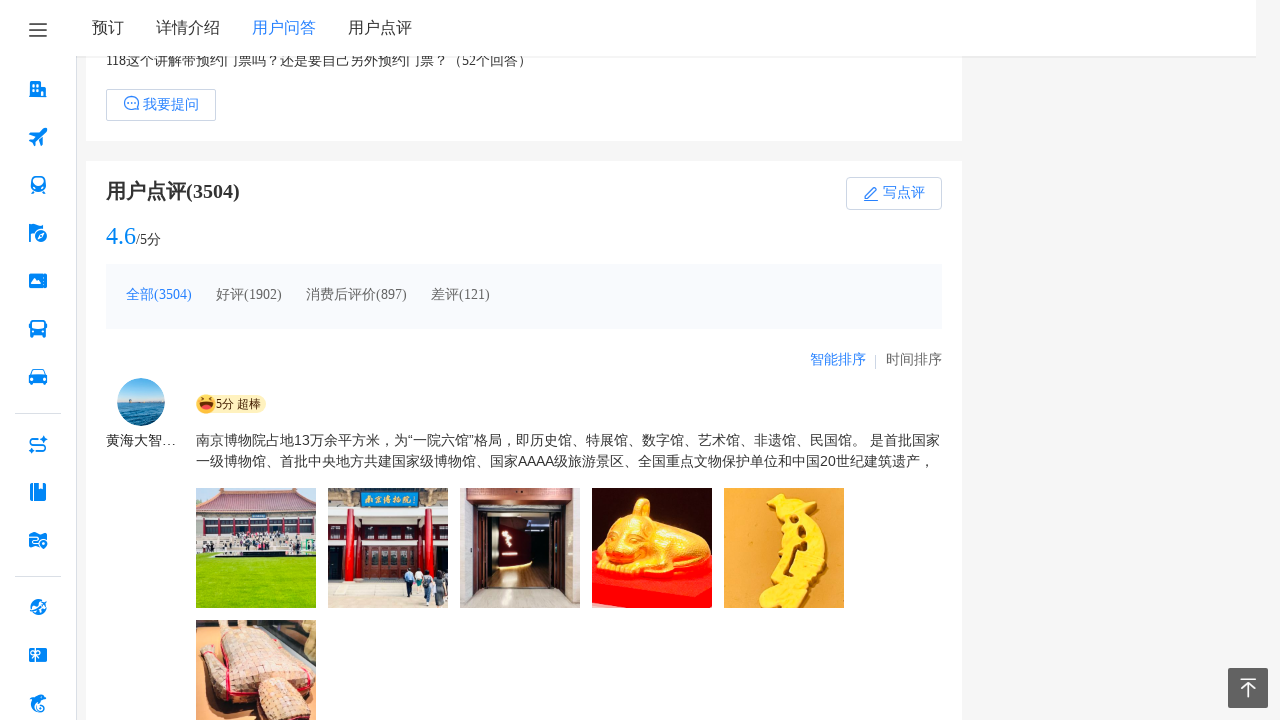

Comment timestamps visible on page 1
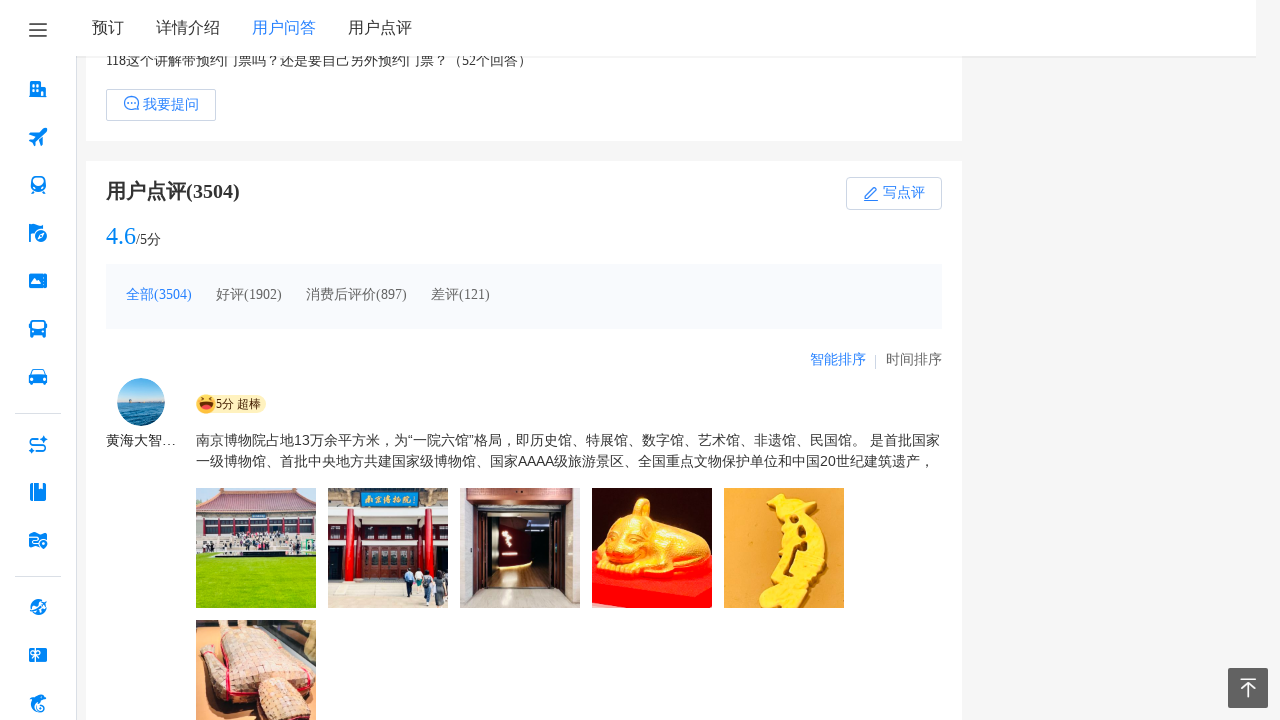

Comment ratings visible on page 1
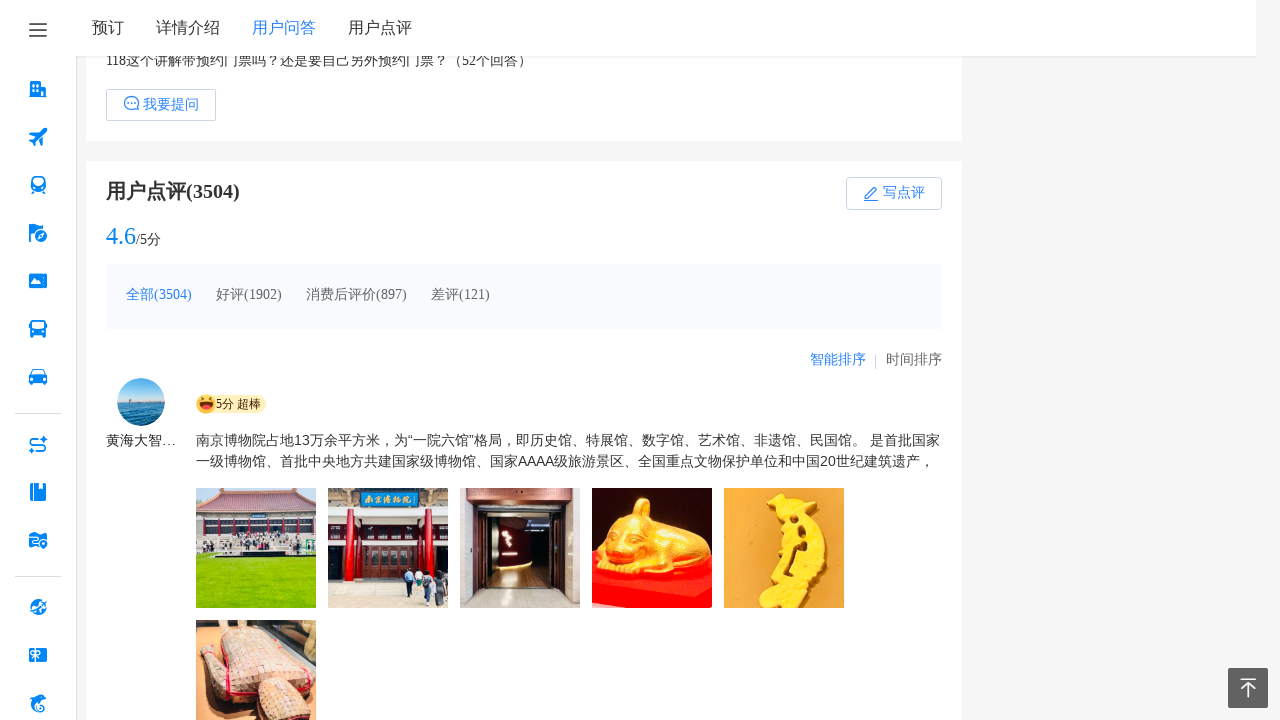

Clicked next page button to navigate to page 2 at (700, 360) on li.ant-pagination-next
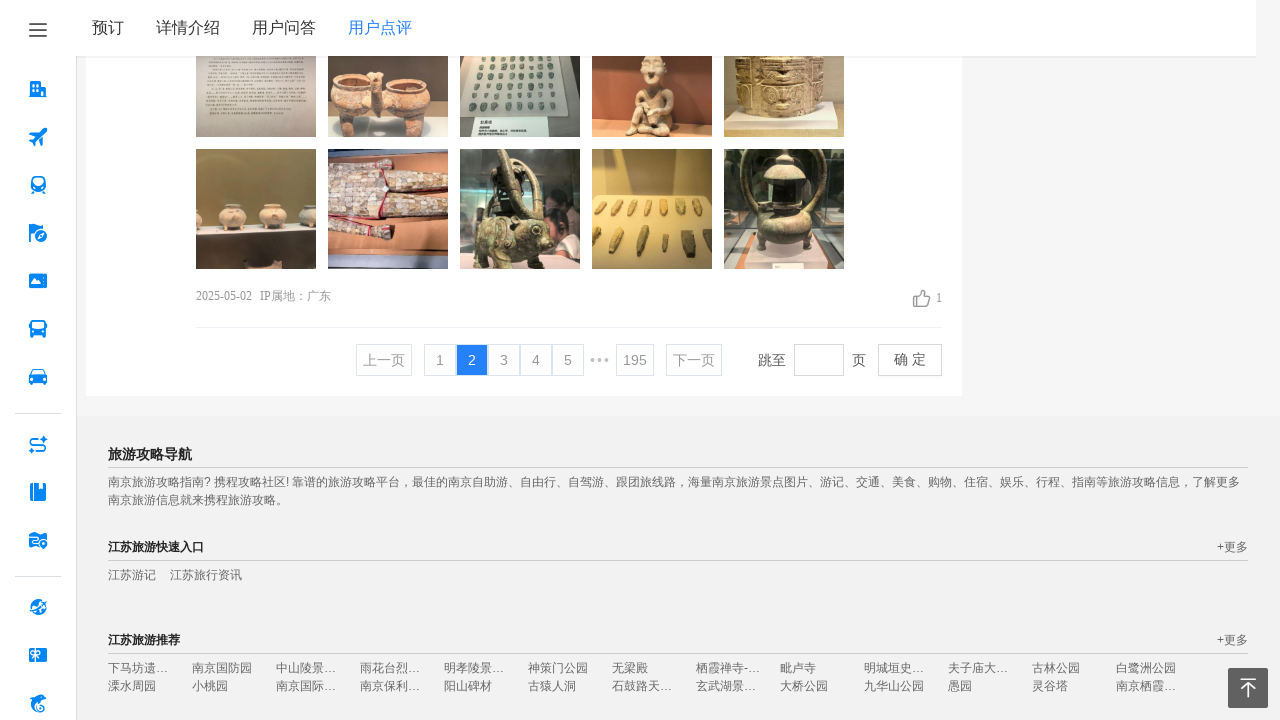

Waited for page content to load on iteration 2
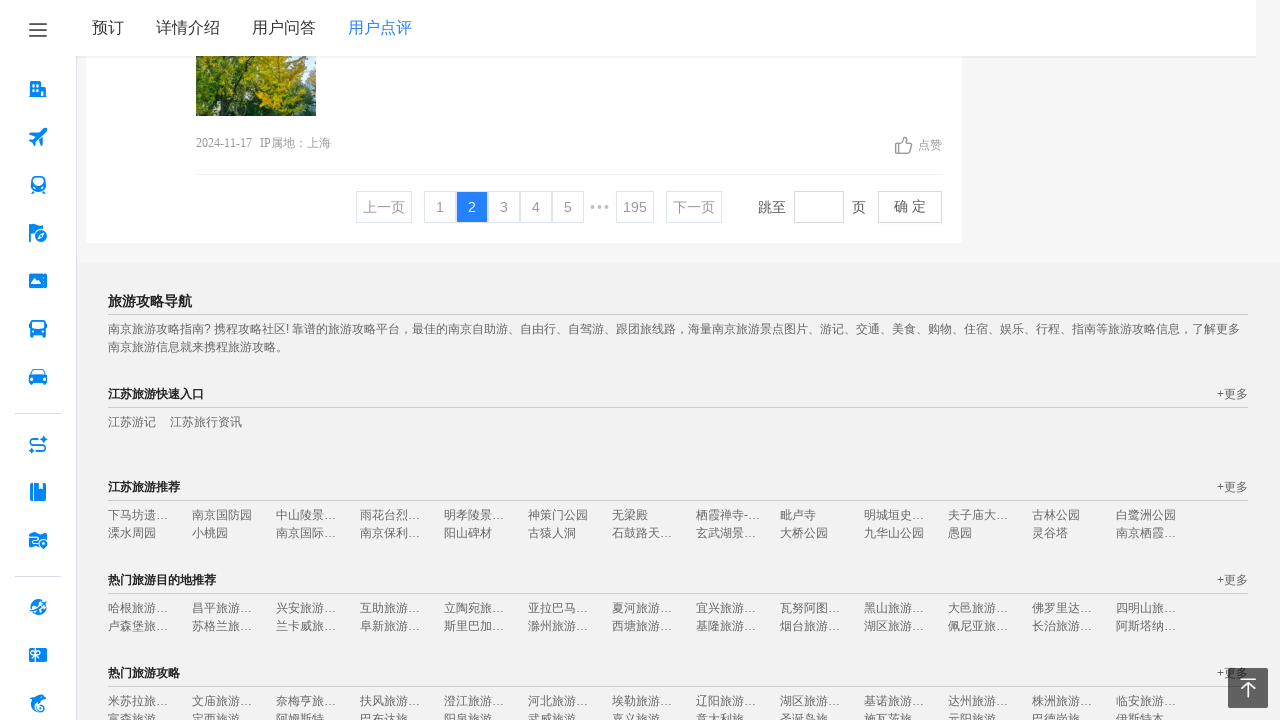

Comment timestamps visible on page 2
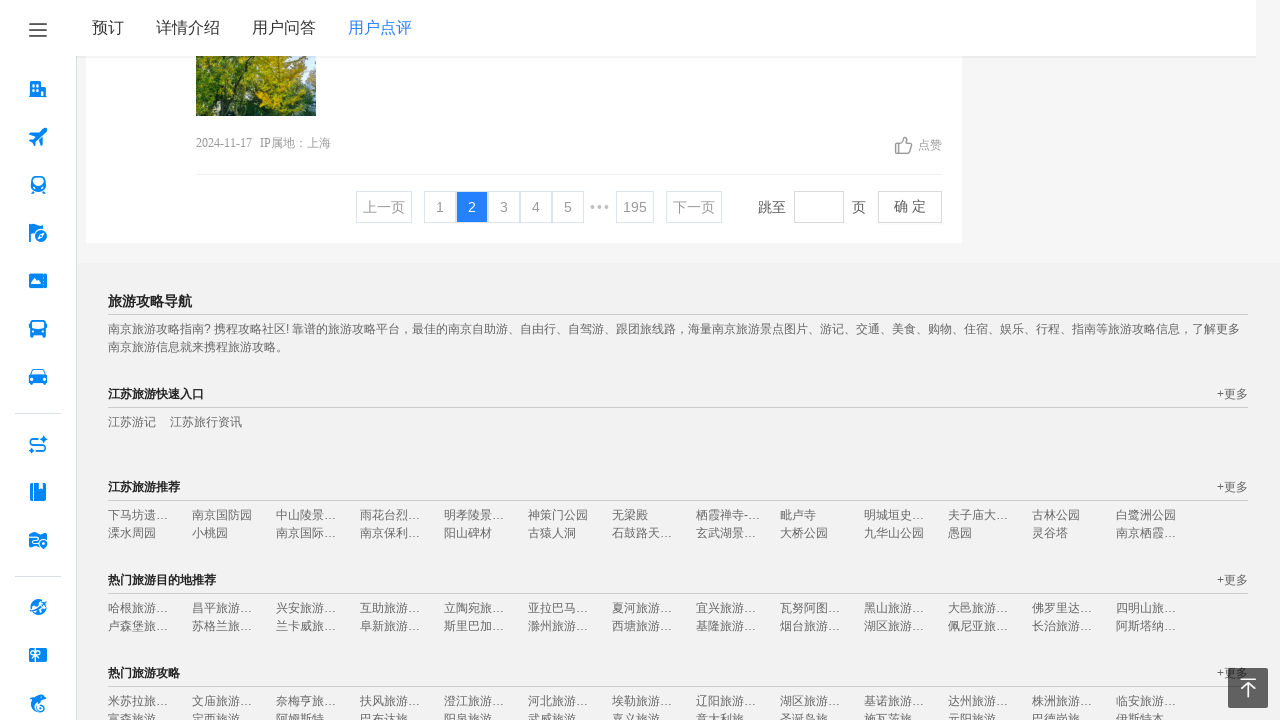

Comment ratings visible on page 2
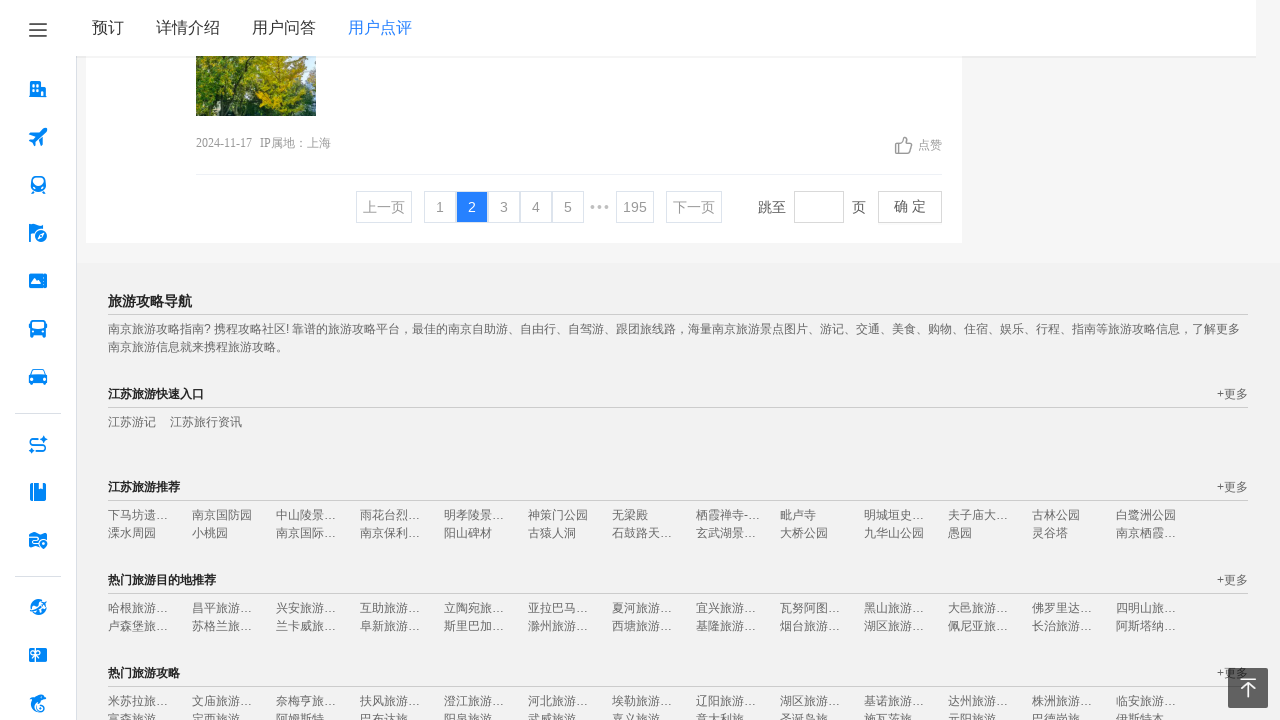

Clicked next page button to navigate to page 3 at (700, 207) on li.ant-pagination-next
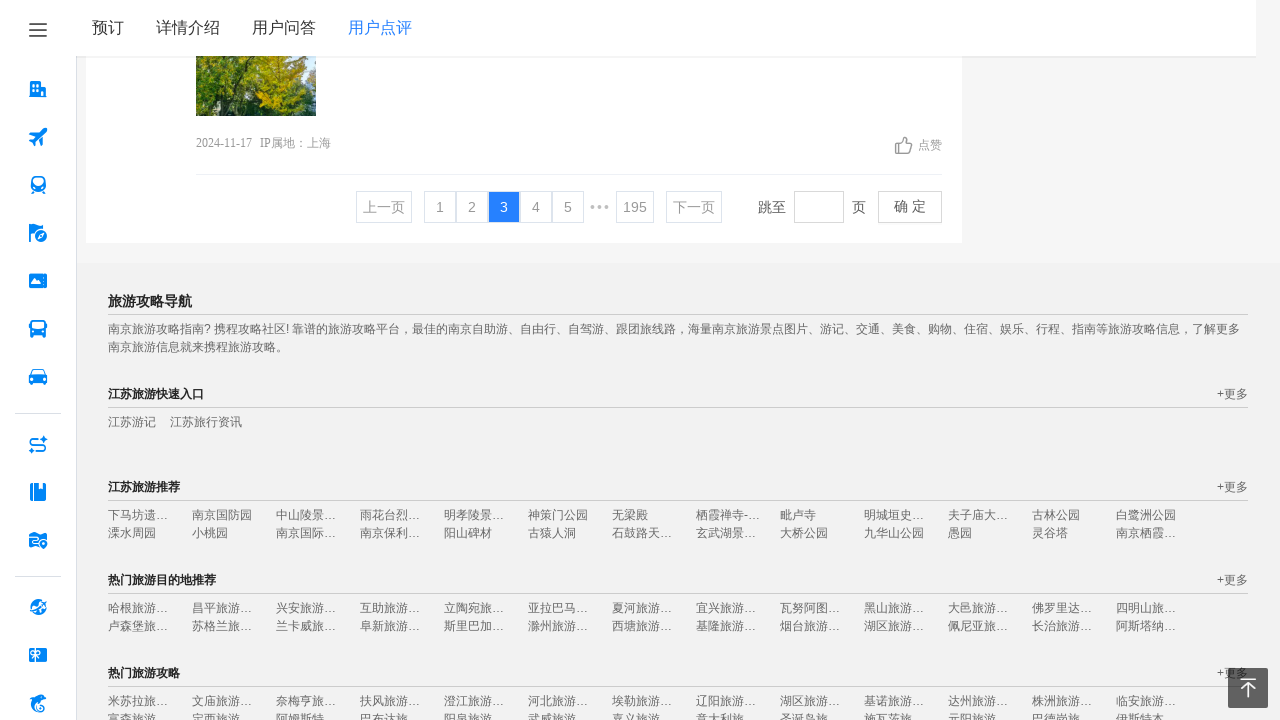

Waited for page content to load on iteration 3
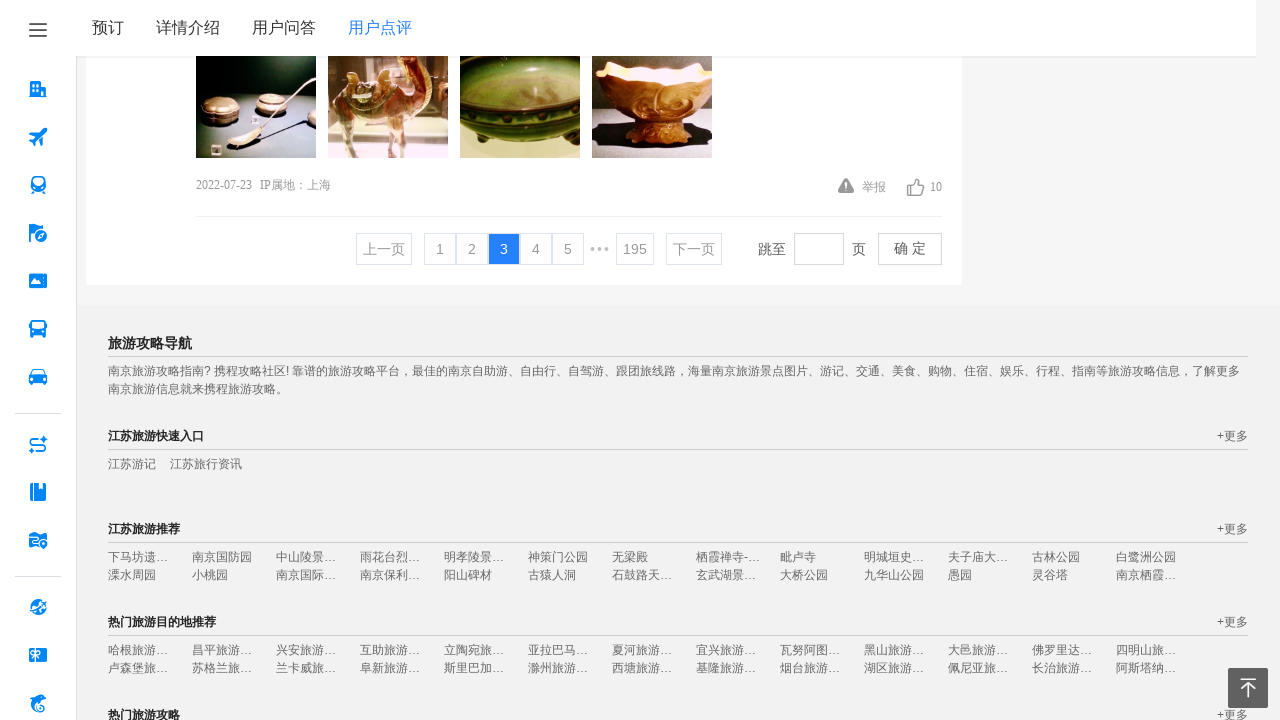

Comment timestamps visible on page 3
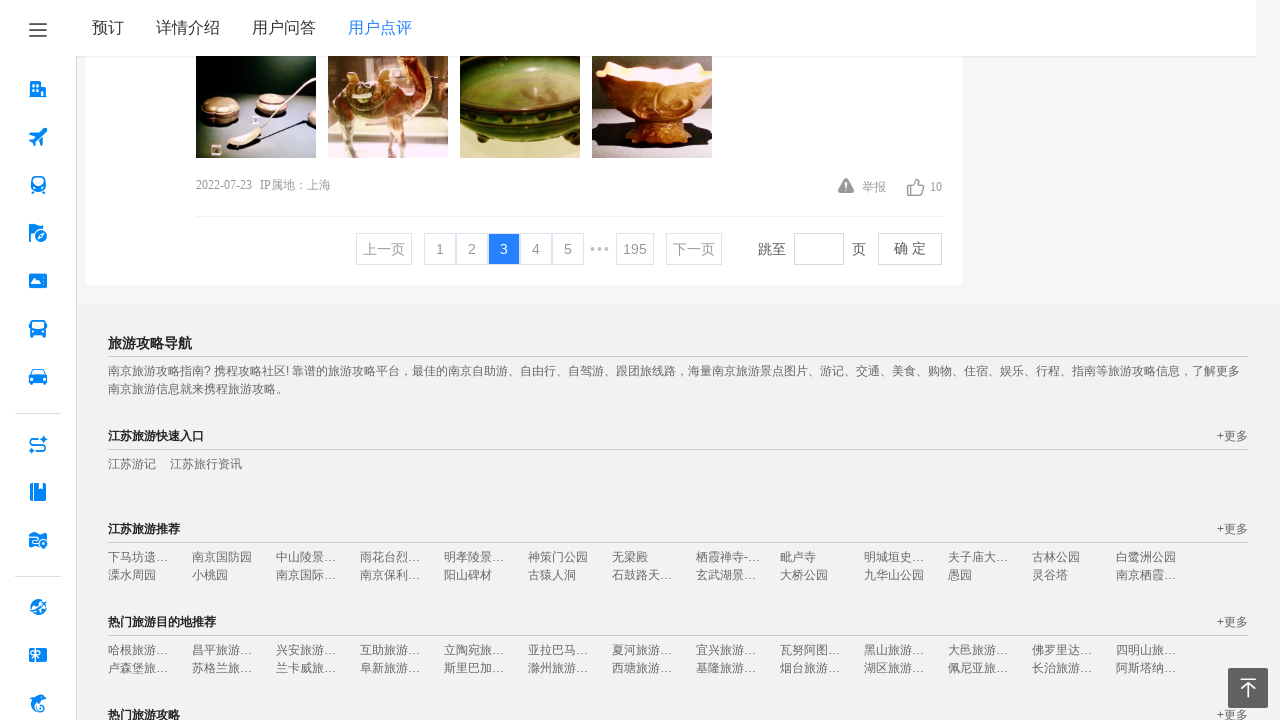

Comment ratings visible on page 3
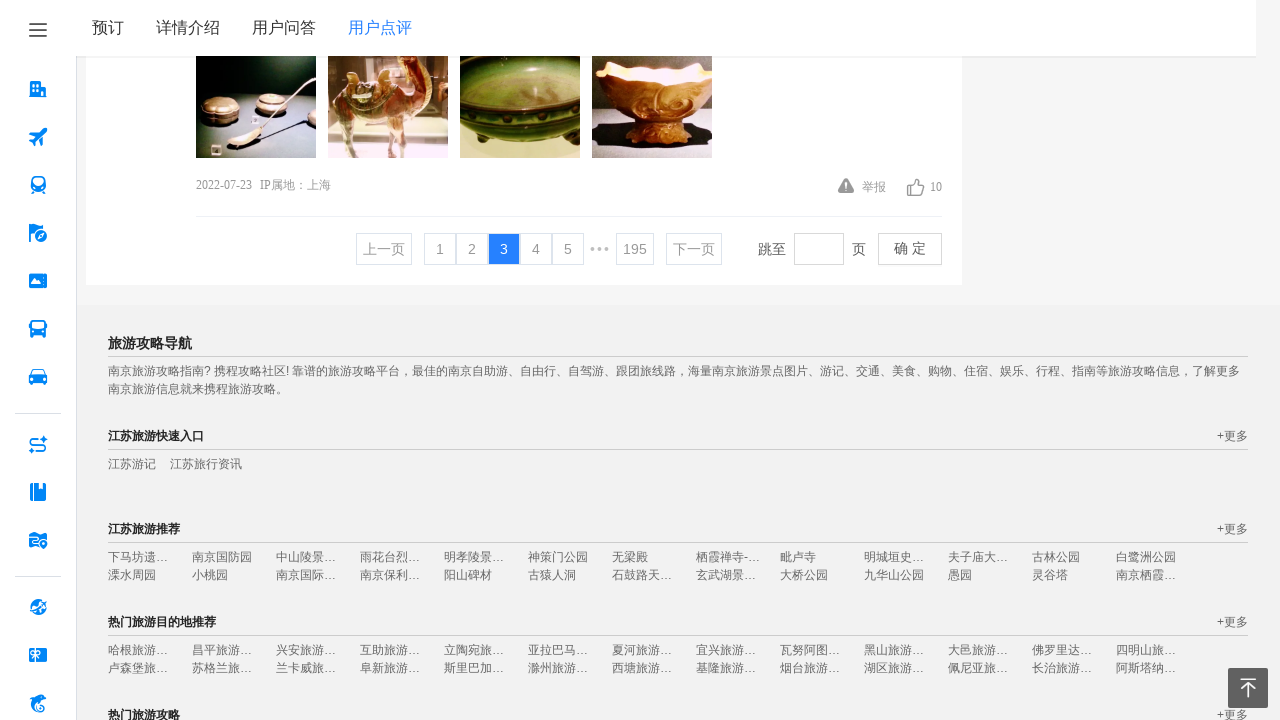

Clicked next page button to navigate to page 4 at (700, 249) on li.ant-pagination-next
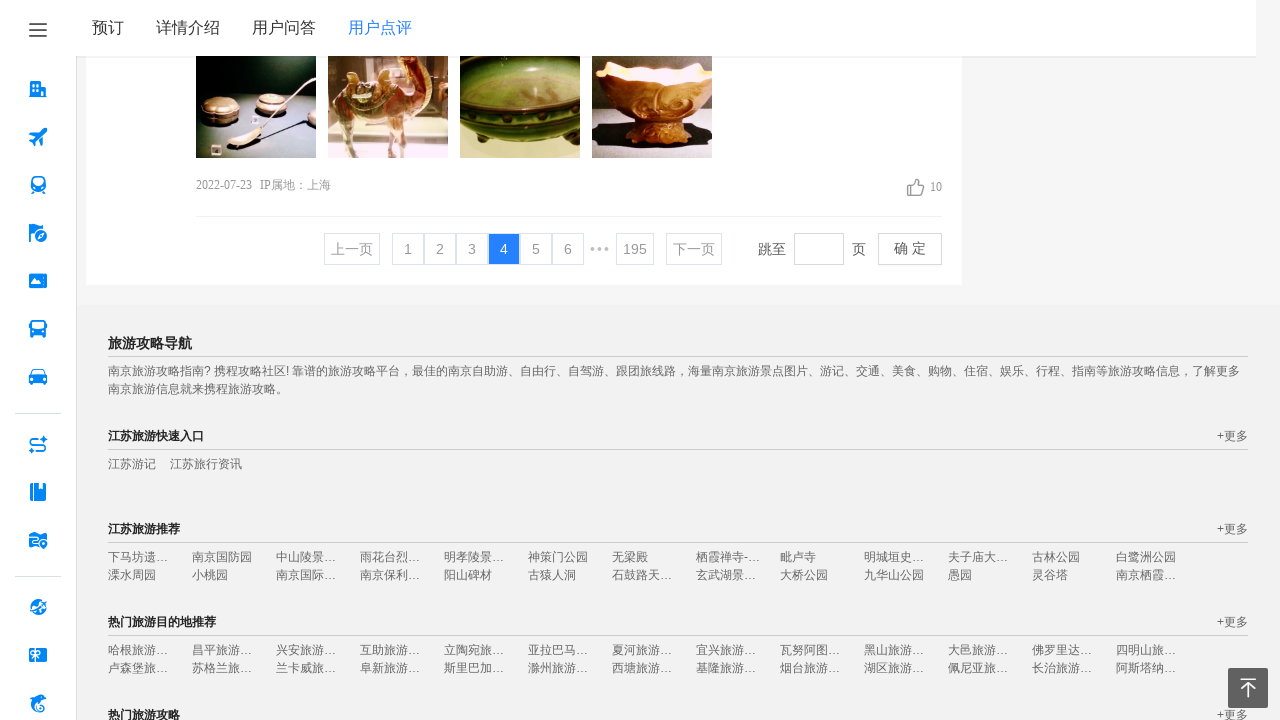

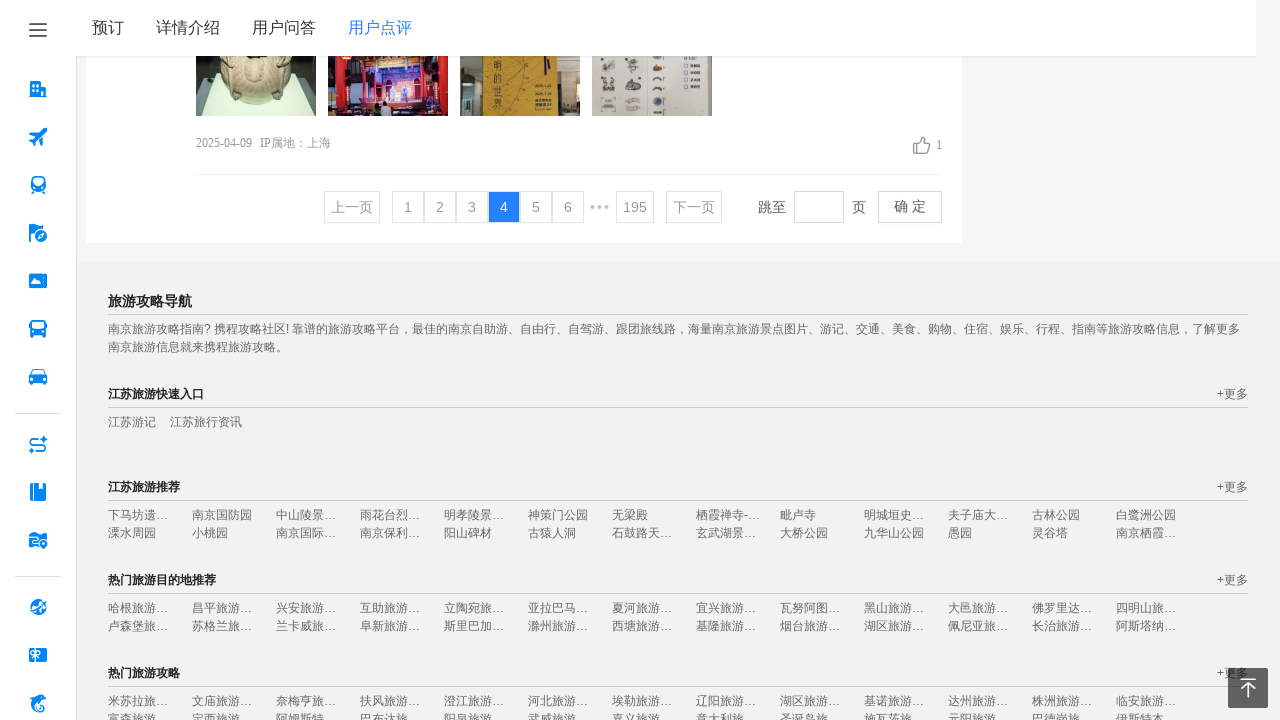